Navigates to VWO app page and clicks on the "Start a free trial" link

Starting URL: https://app.vwo.com

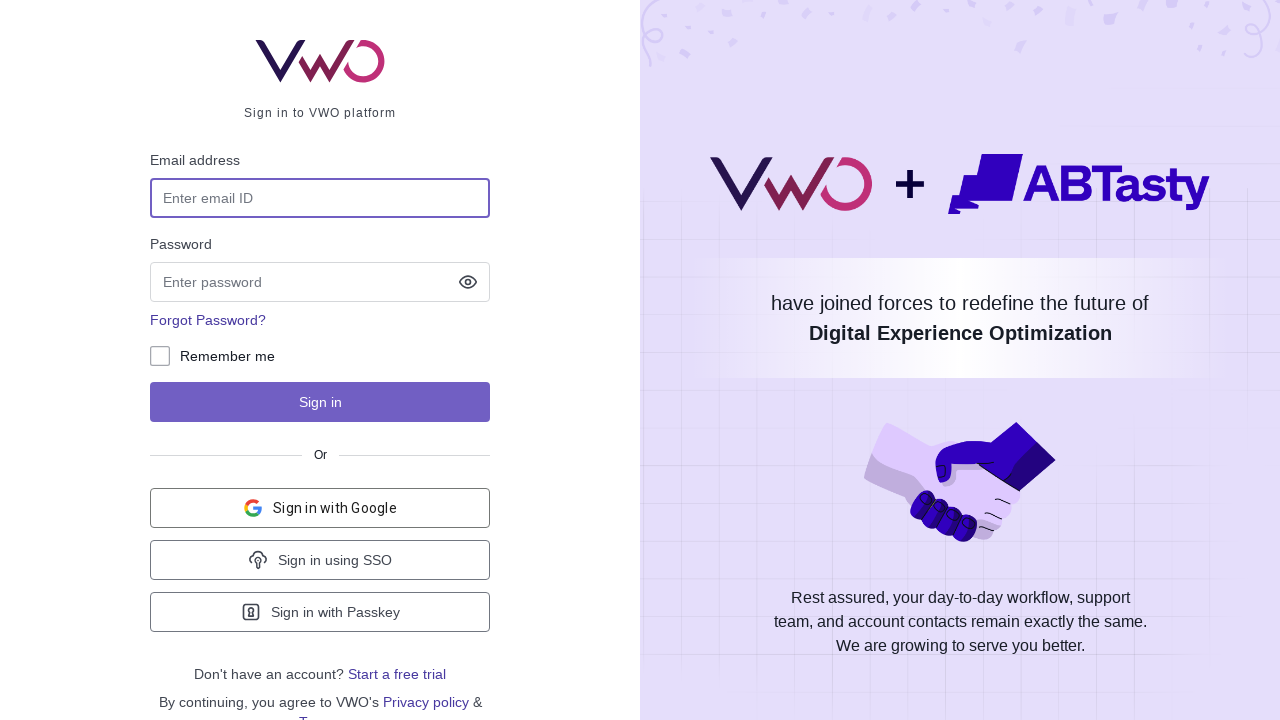

Navigated to VWO app page at https://app.vwo.com
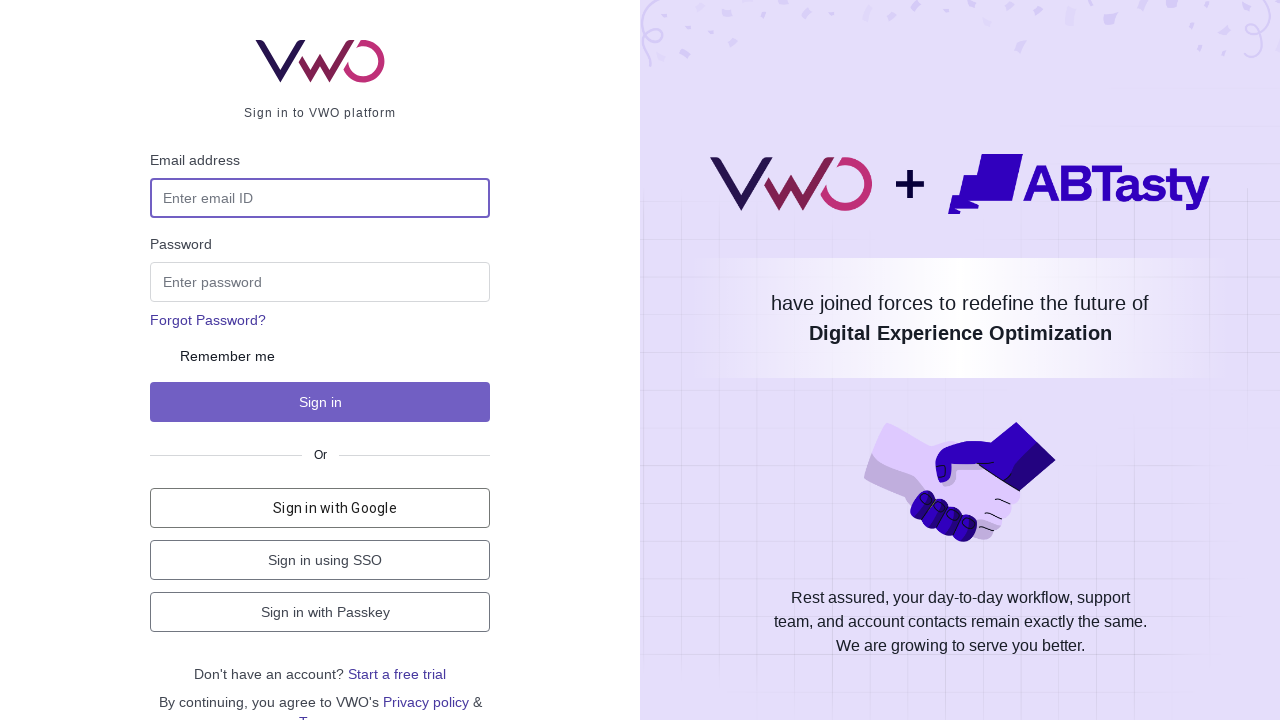

Clicked on 'Start a free trial' link at (397, 674) on text=Start a free trial
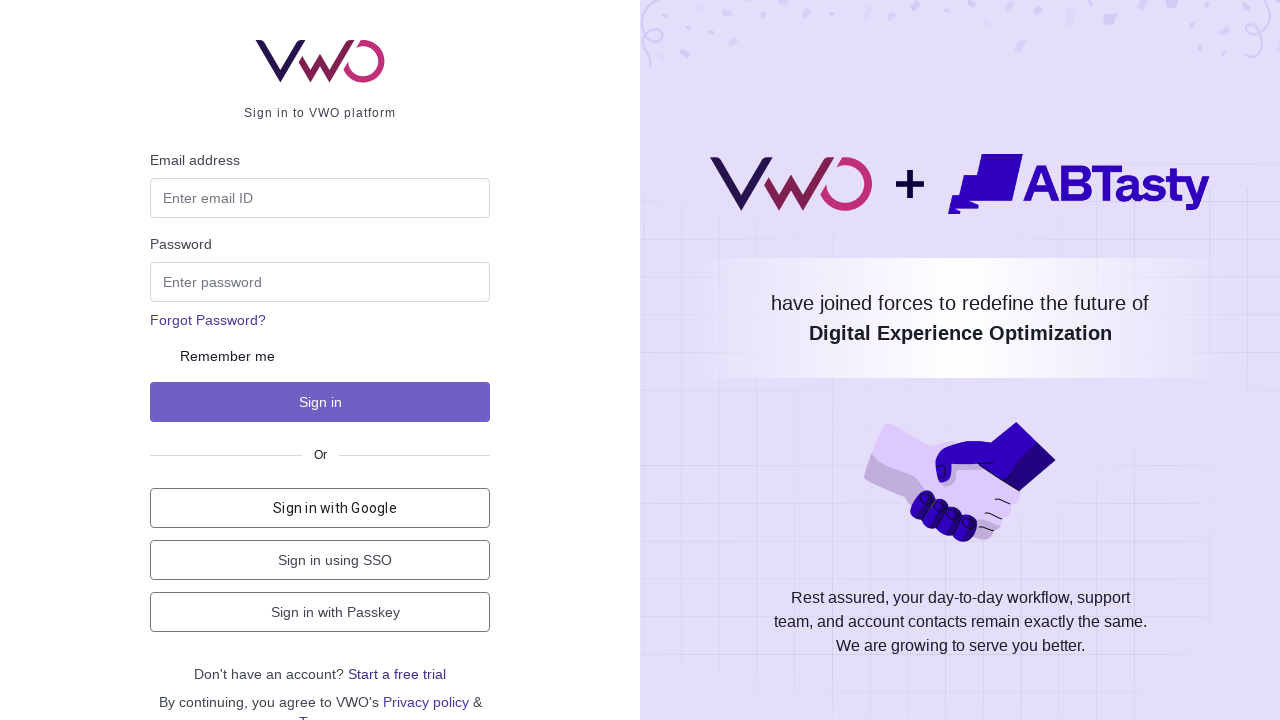

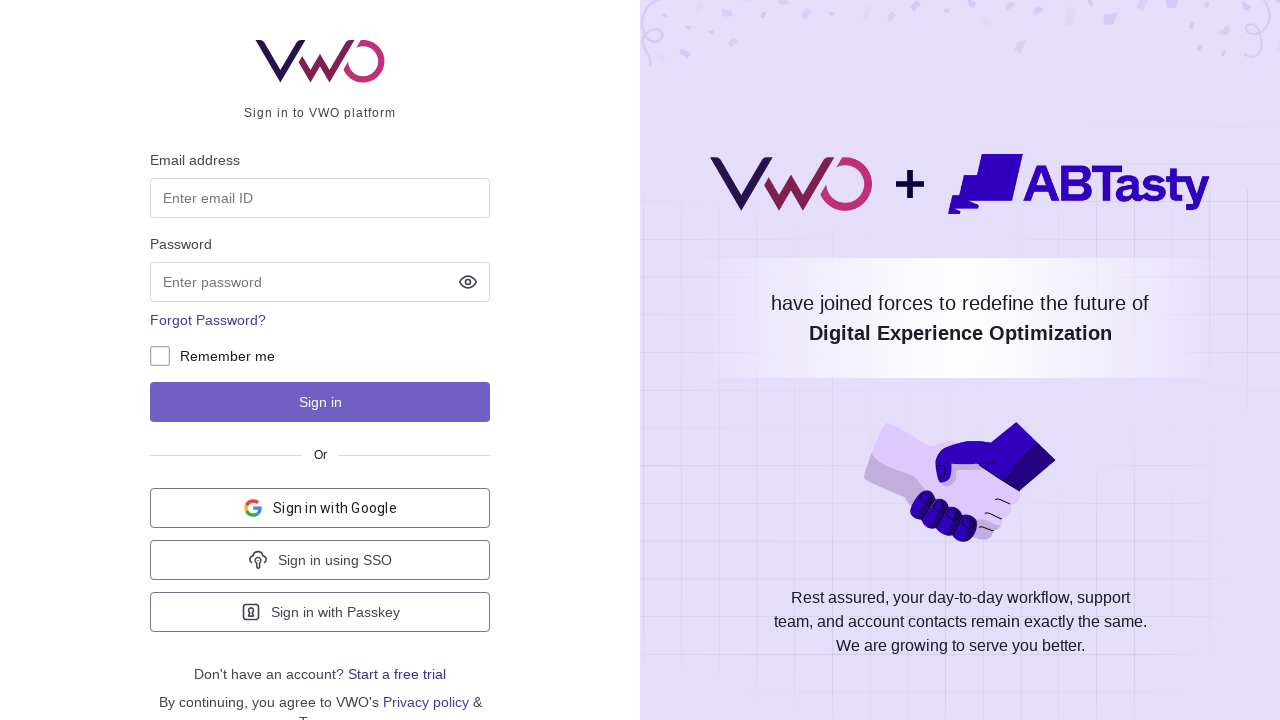